Tests checkbox functionality by selecting all checkboxes on the page and then clearing all selected checkboxes

Starting URL: https://rahulshettyacademy.com/AutomationPractice/

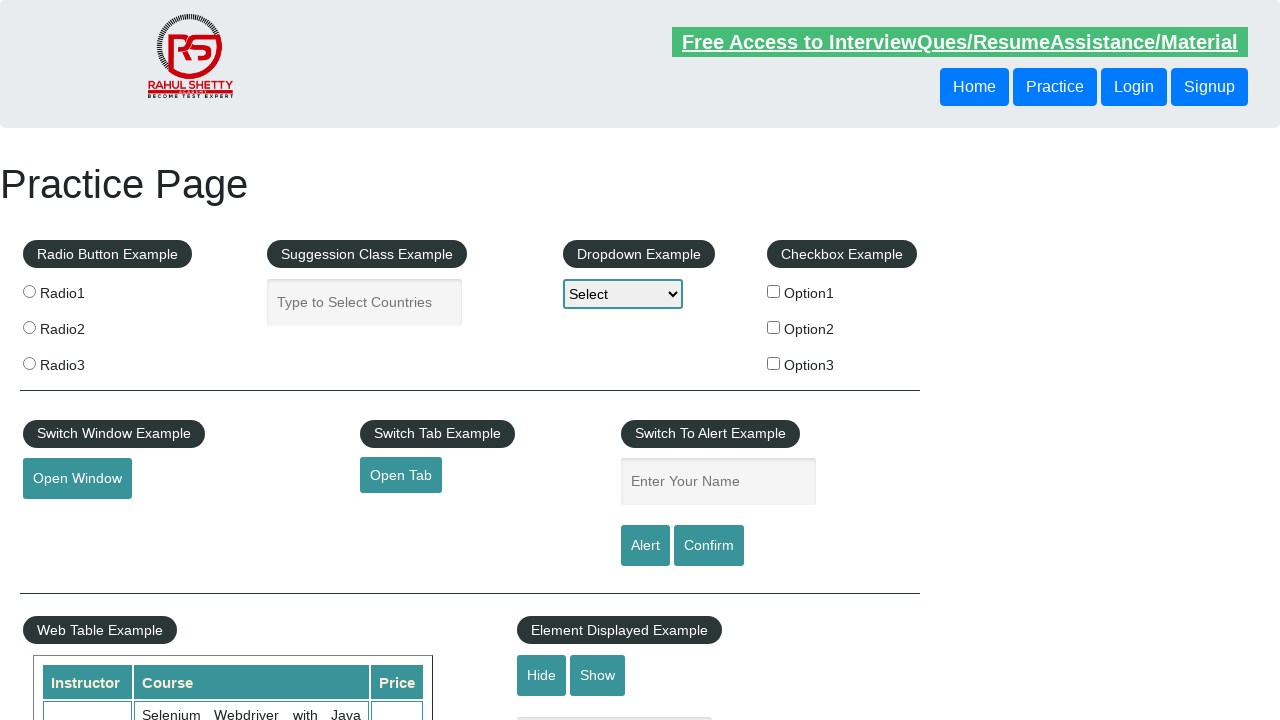

Navigated to AutomationPractice page
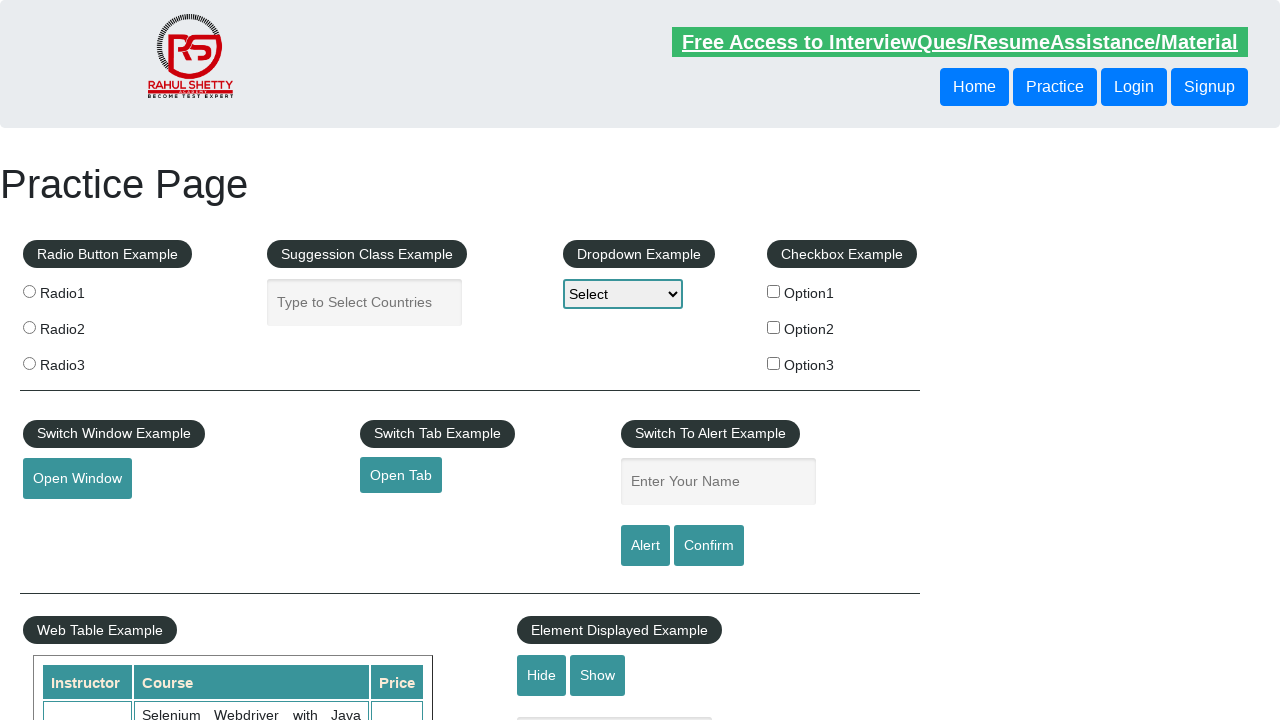

Located all checkboxes with checkBoxOption in id
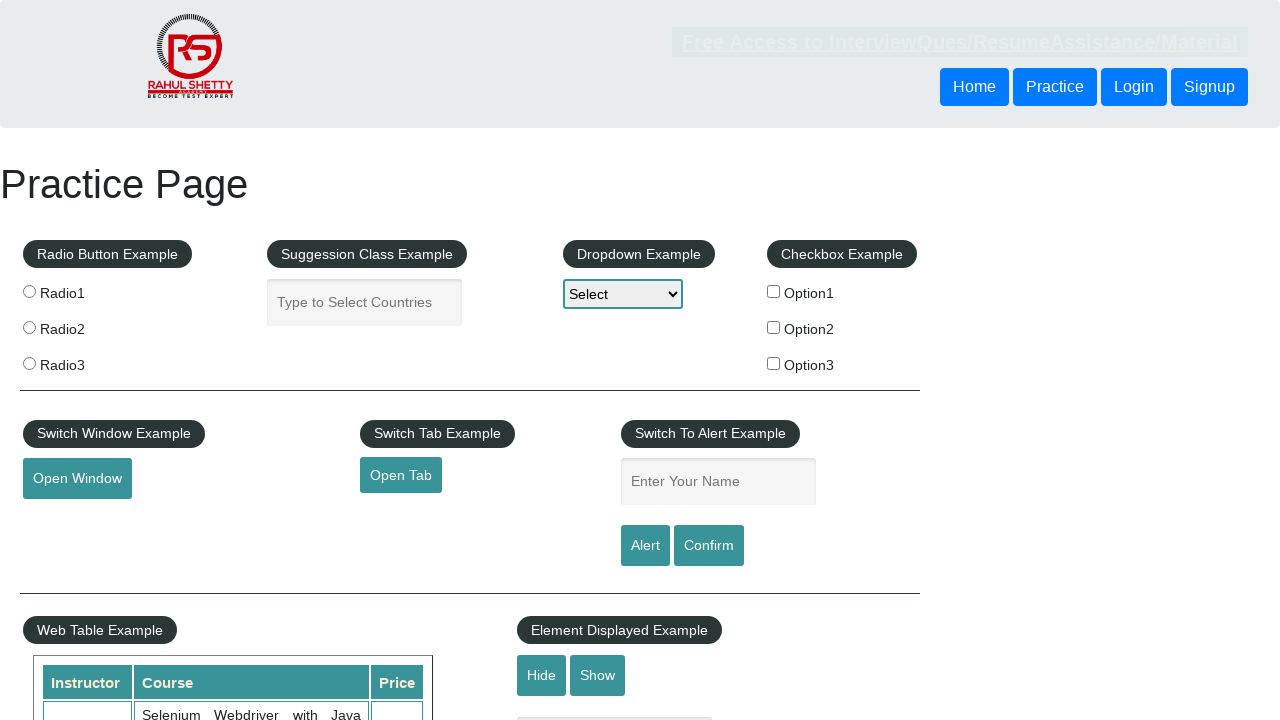

Found 3 checkboxes on the page
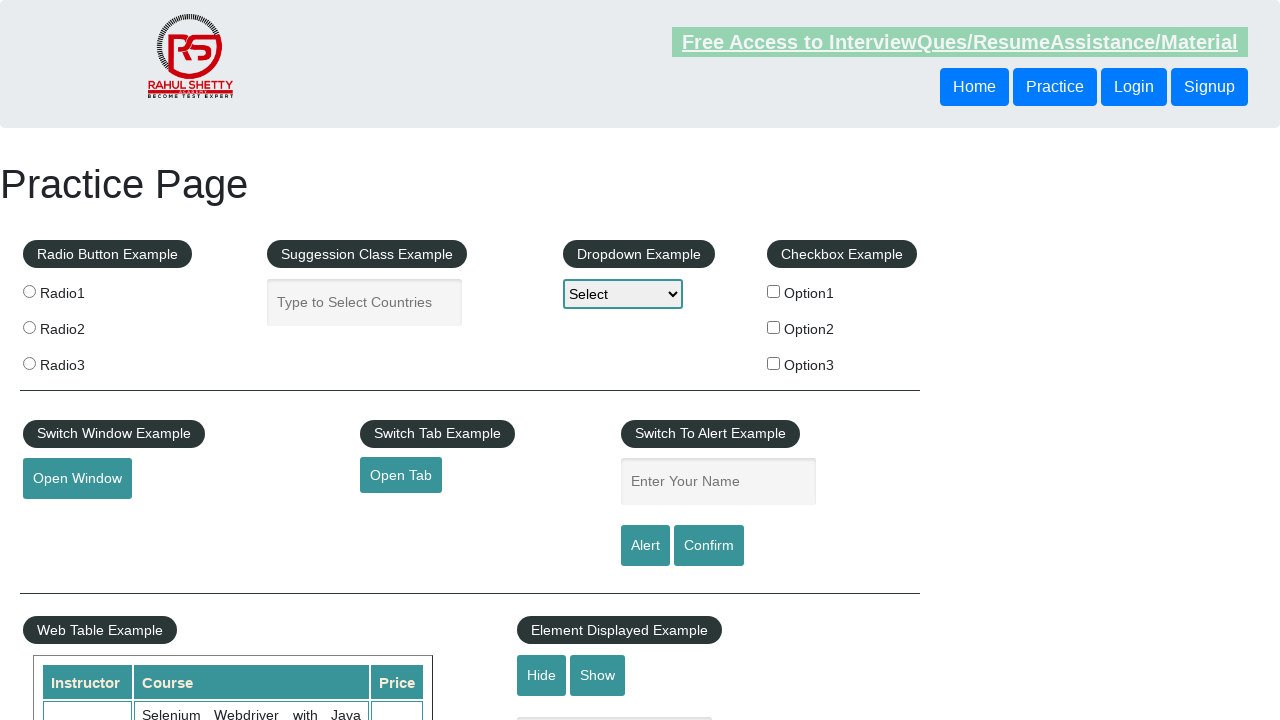

Clicked checkbox 1 to select it at (774, 291) on xpath=//input[@type='checkbox' and contains(@id,'checkBoxOption')] >> nth=0
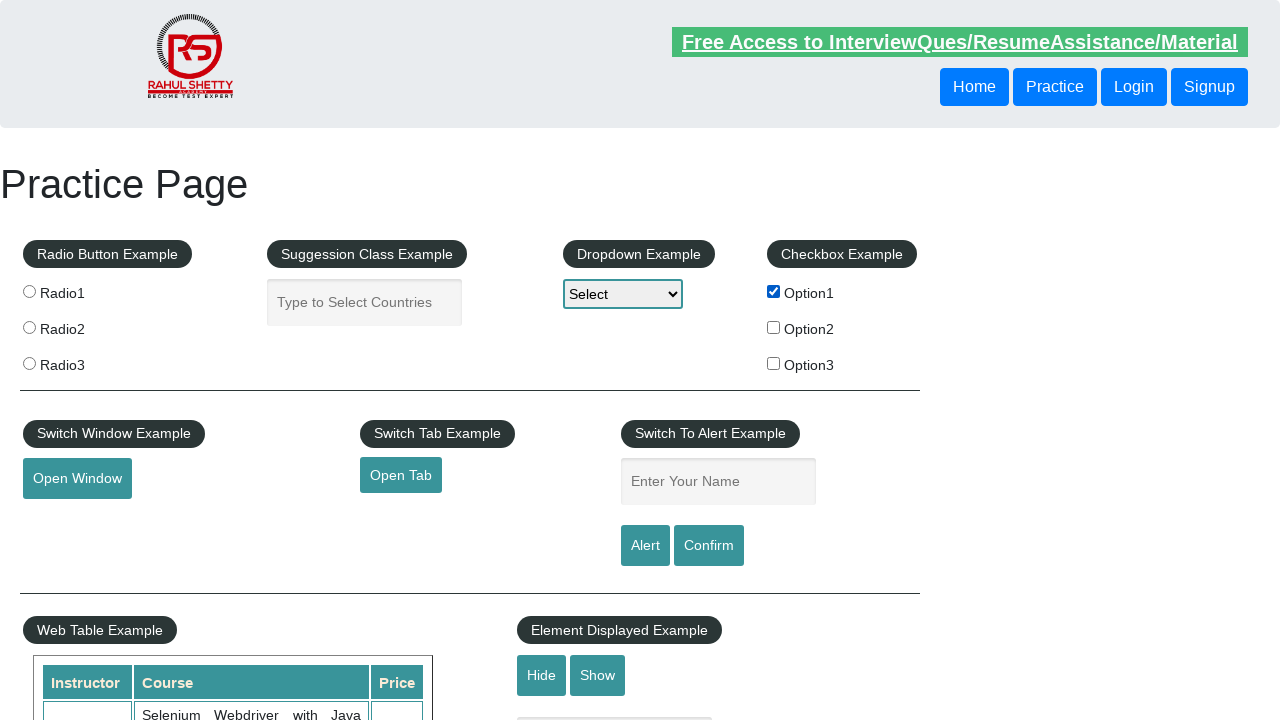

Clicked checkbox 2 to select it at (774, 327) on xpath=//input[@type='checkbox' and contains(@id,'checkBoxOption')] >> nth=1
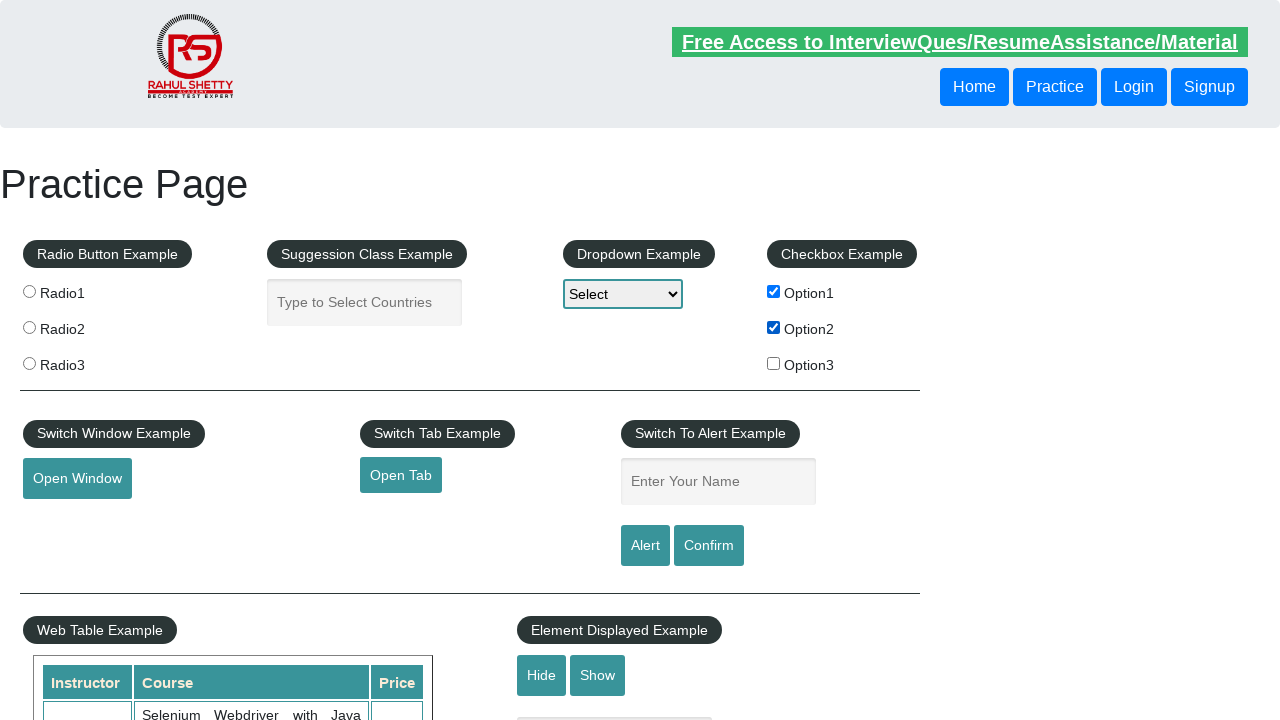

Clicked checkbox 3 to select it at (774, 363) on xpath=//input[@type='checkbox' and contains(@id,'checkBoxOption')] >> nth=2
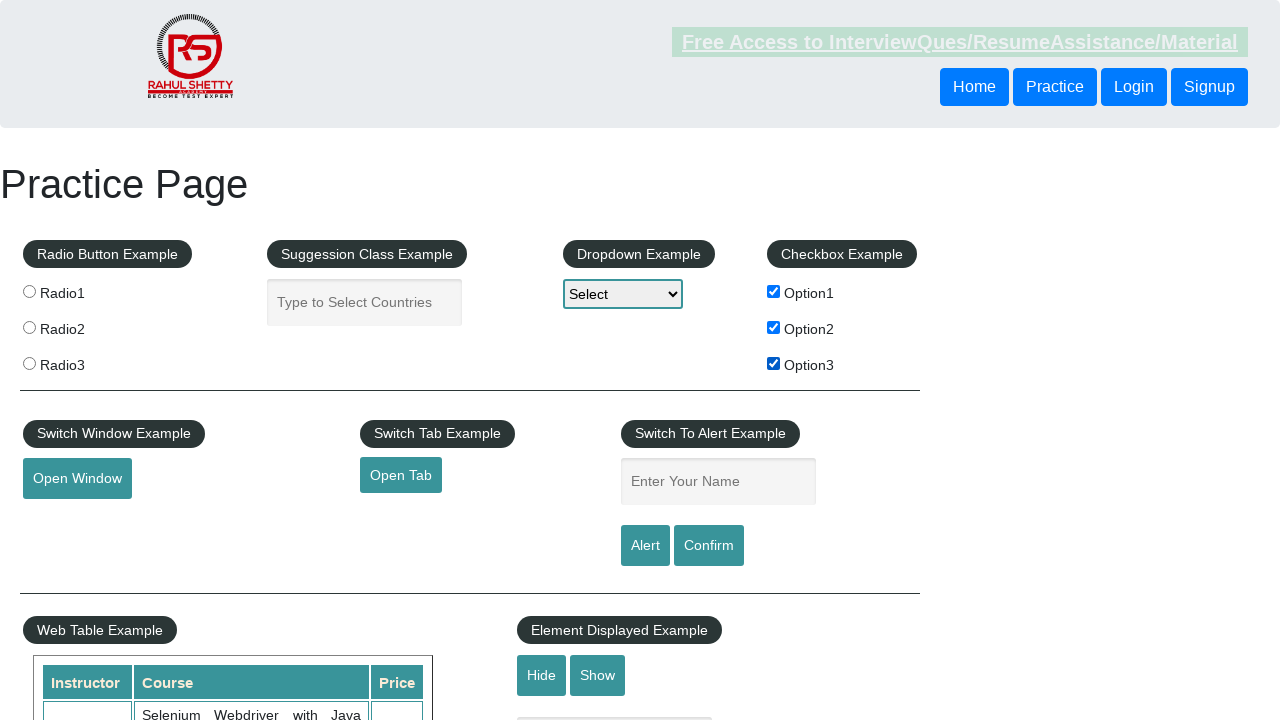

Clicked checkbox 1 to deselect it at (774, 291) on xpath=//input[@type='checkbox' and contains(@id,'checkBoxOption')] >> nth=0
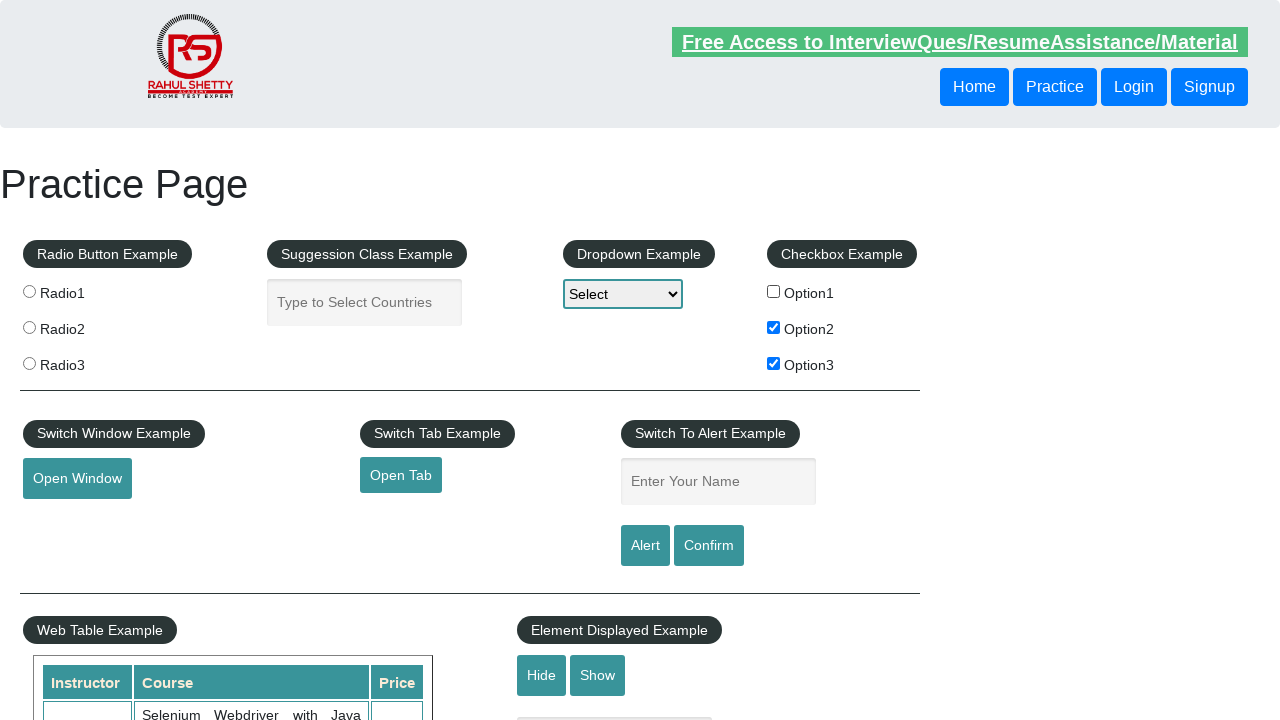

Clicked checkbox 2 to deselect it at (774, 327) on xpath=//input[@type='checkbox' and contains(@id,'checkBoxOption')] >> nth=1
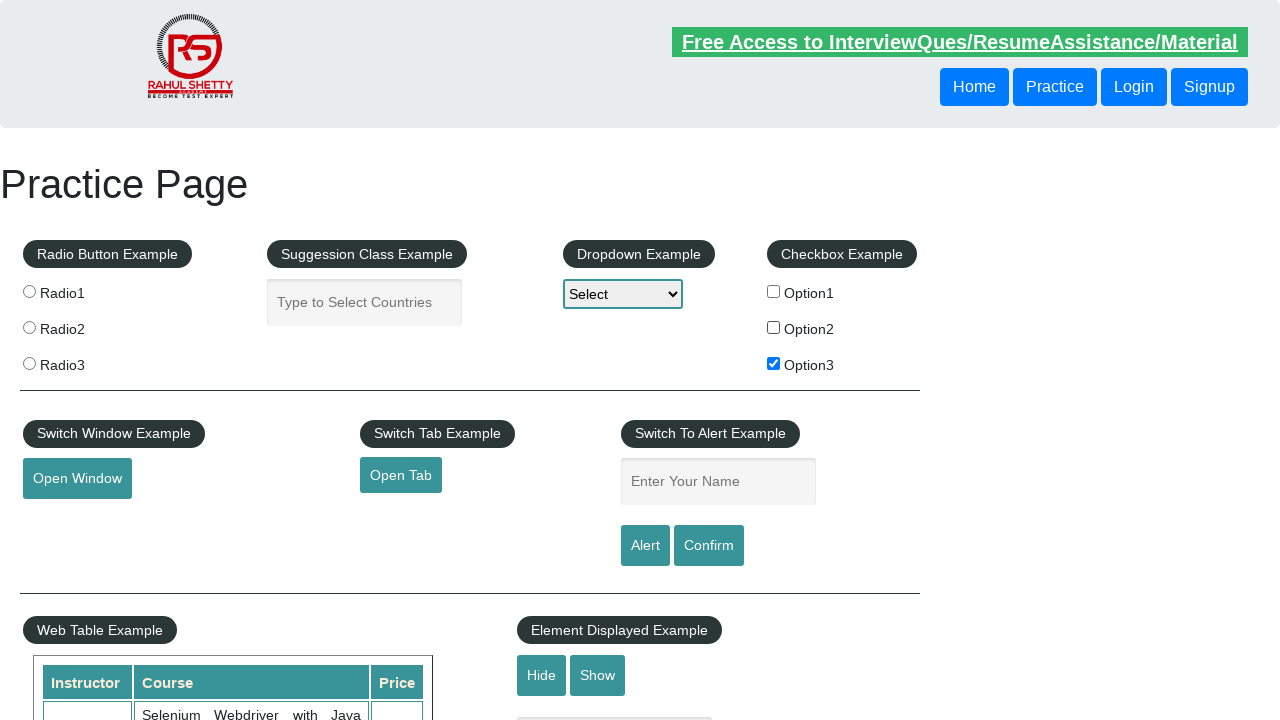

Clicked checkbox 3 to deselect it at (774, 363) on xpath=//input[@type='checkbox' and contains(@id,'checkBoxOption')] >> nth=2
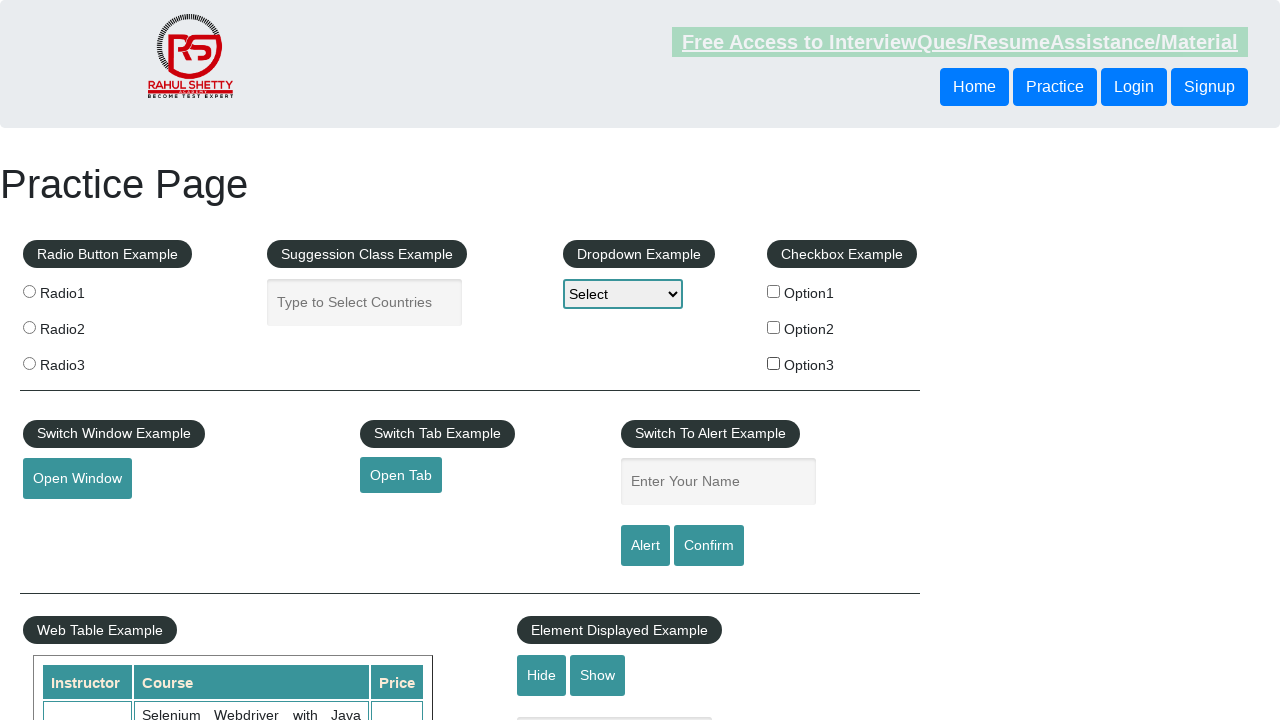

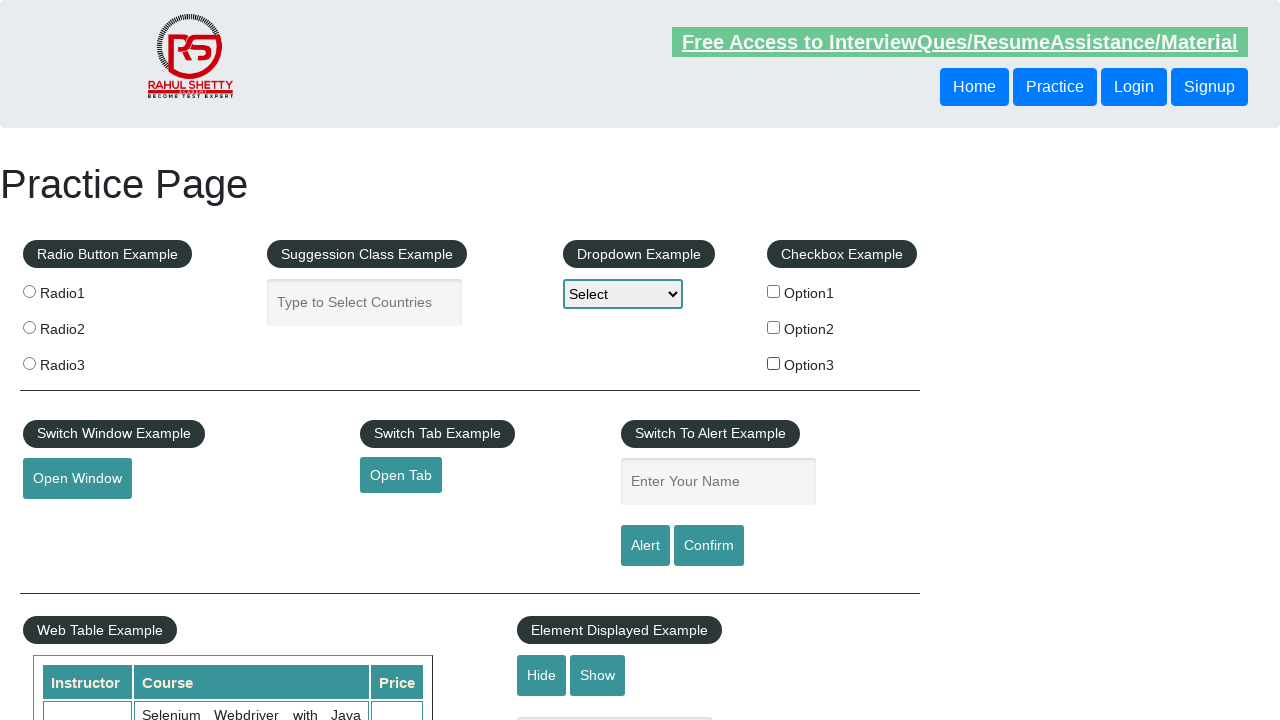